Tests GitHub registration form by filling in email, password, and username fields and clicking continue

Starting URL: https://github.com/signup

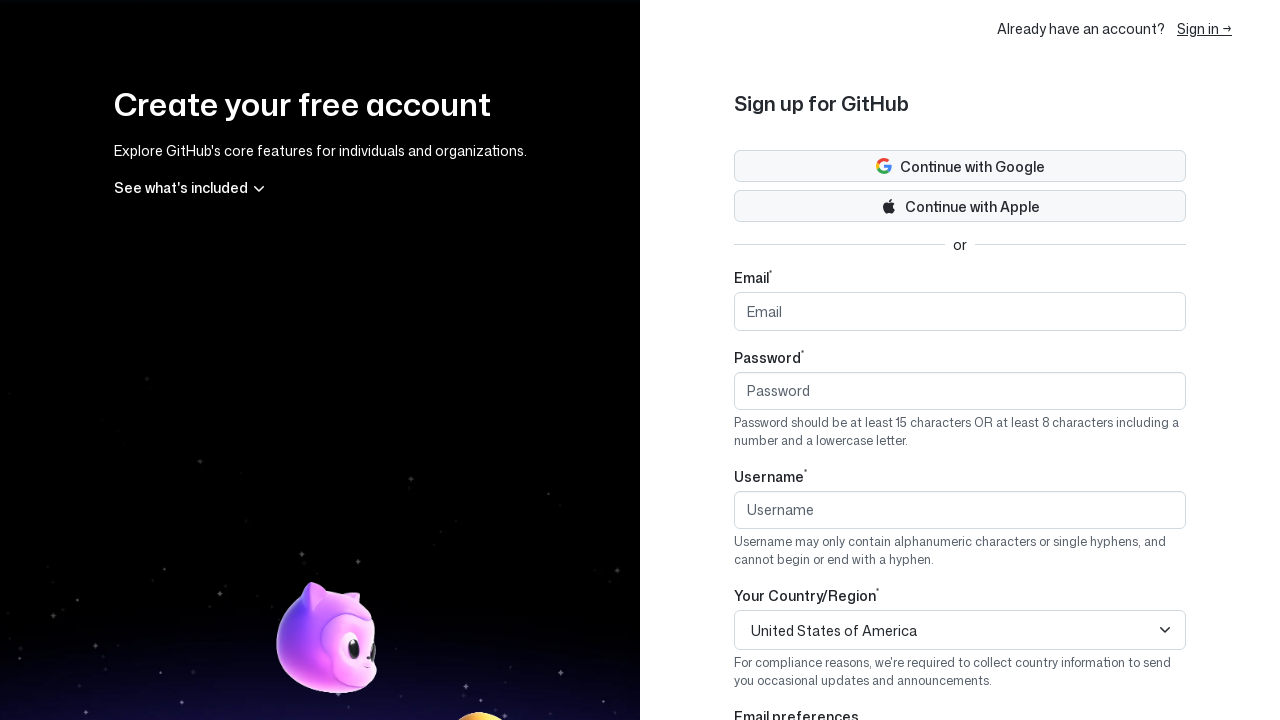

Filled email field with 'biniltomjose12780@example.com' on #email
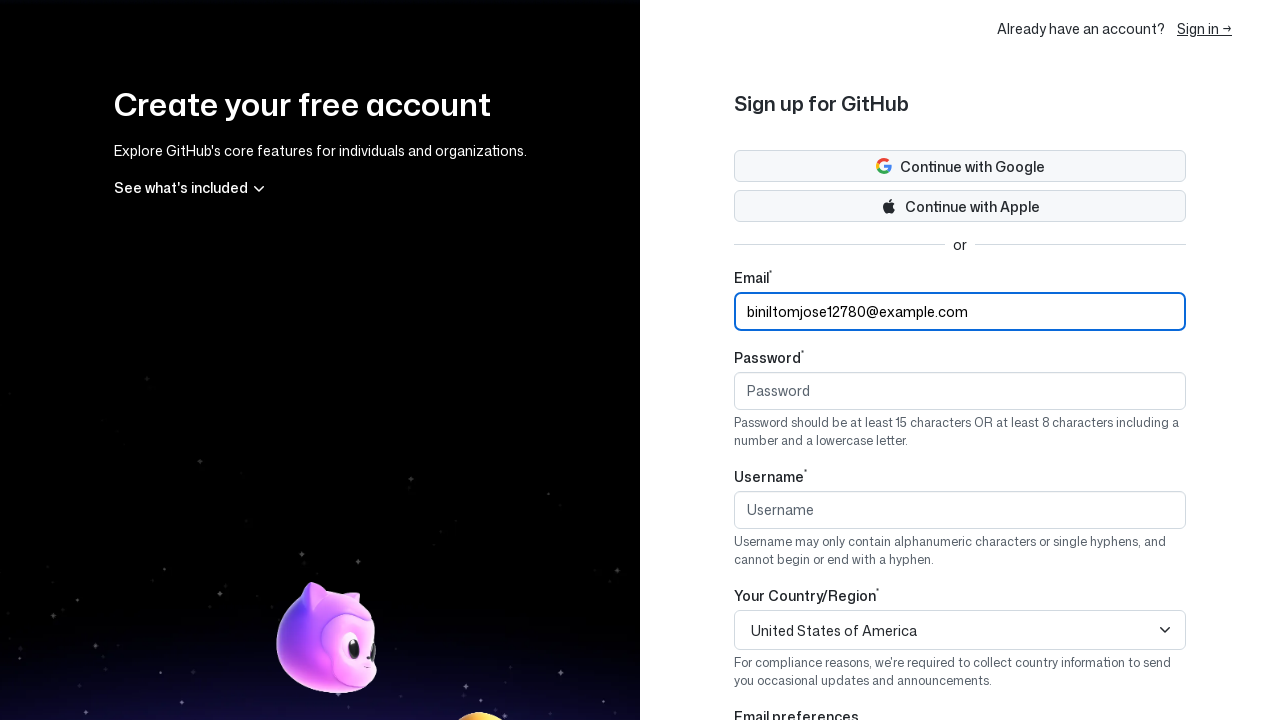

Filled password field with 'StrongPass@123' on #password
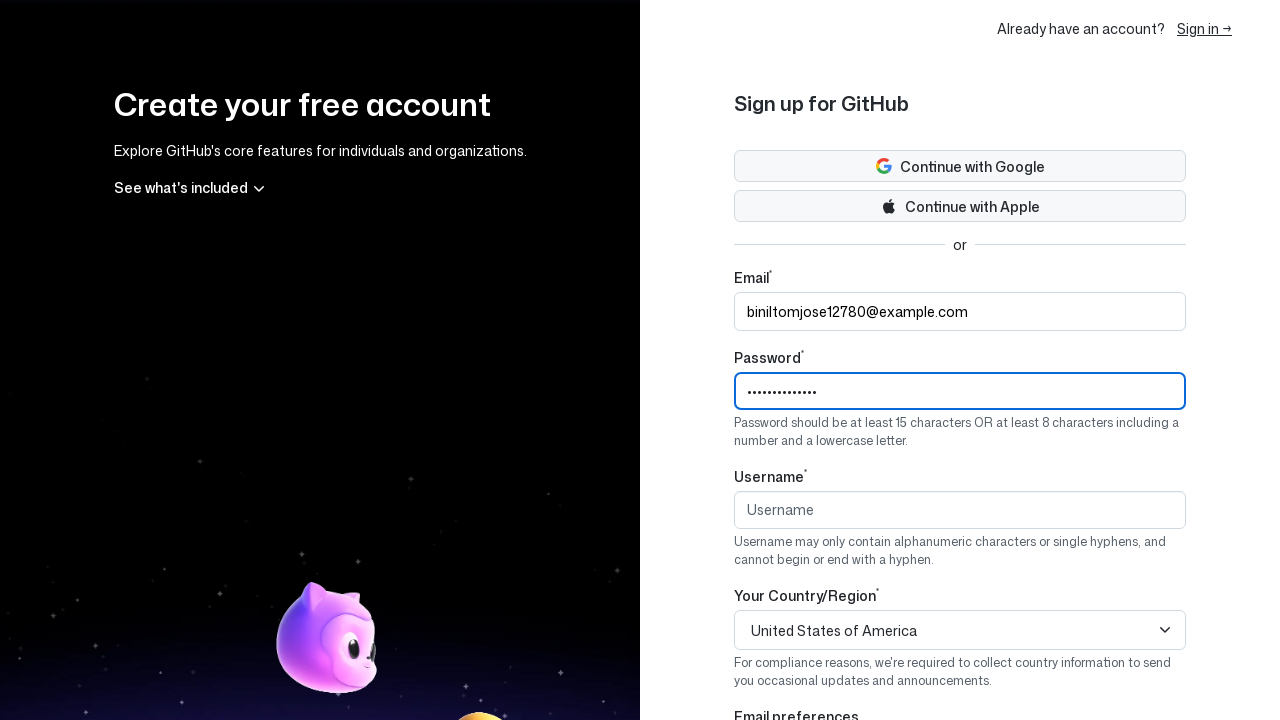

Filled username field with 'sarun1234' on #login
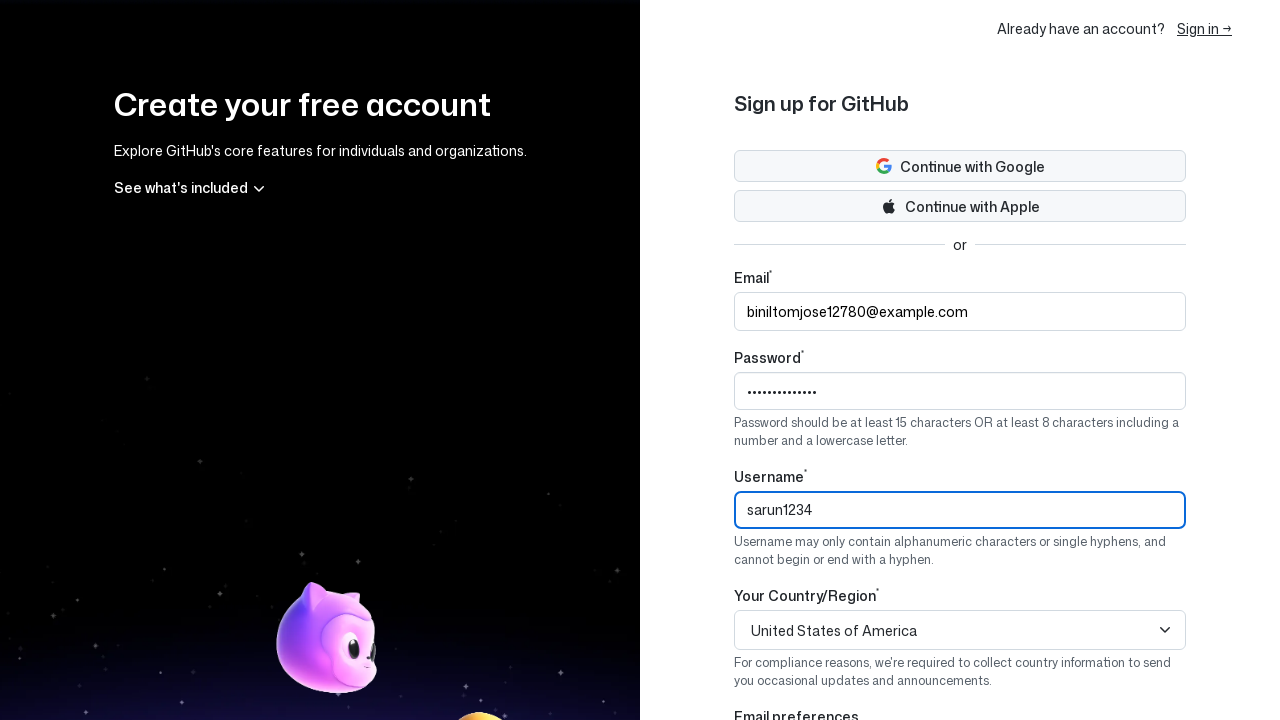

Clicked Continue button to submit GitHub registration form at (960, 166) on button:has-text('Continue')
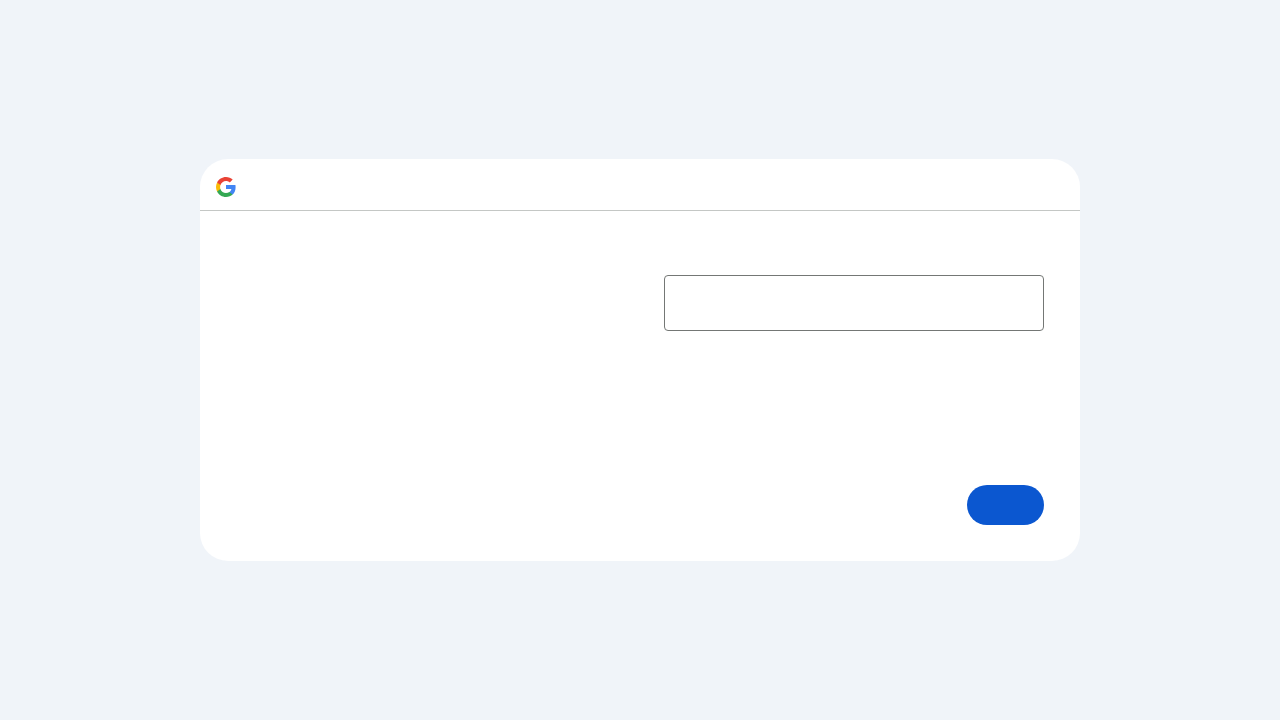

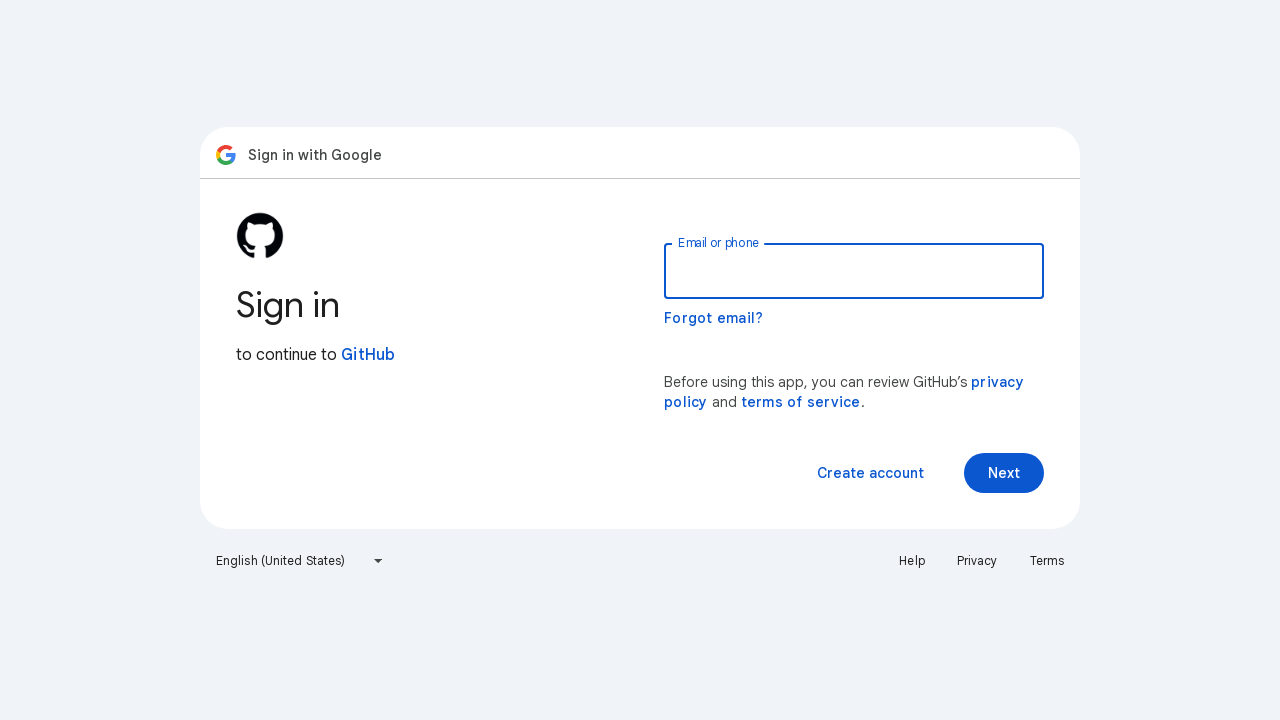